Tests the credit modal functionality by clicking the credit button and verifying the modal content displays correctly

Starting URL: https://shahriar-nehal.github.io/SWE/

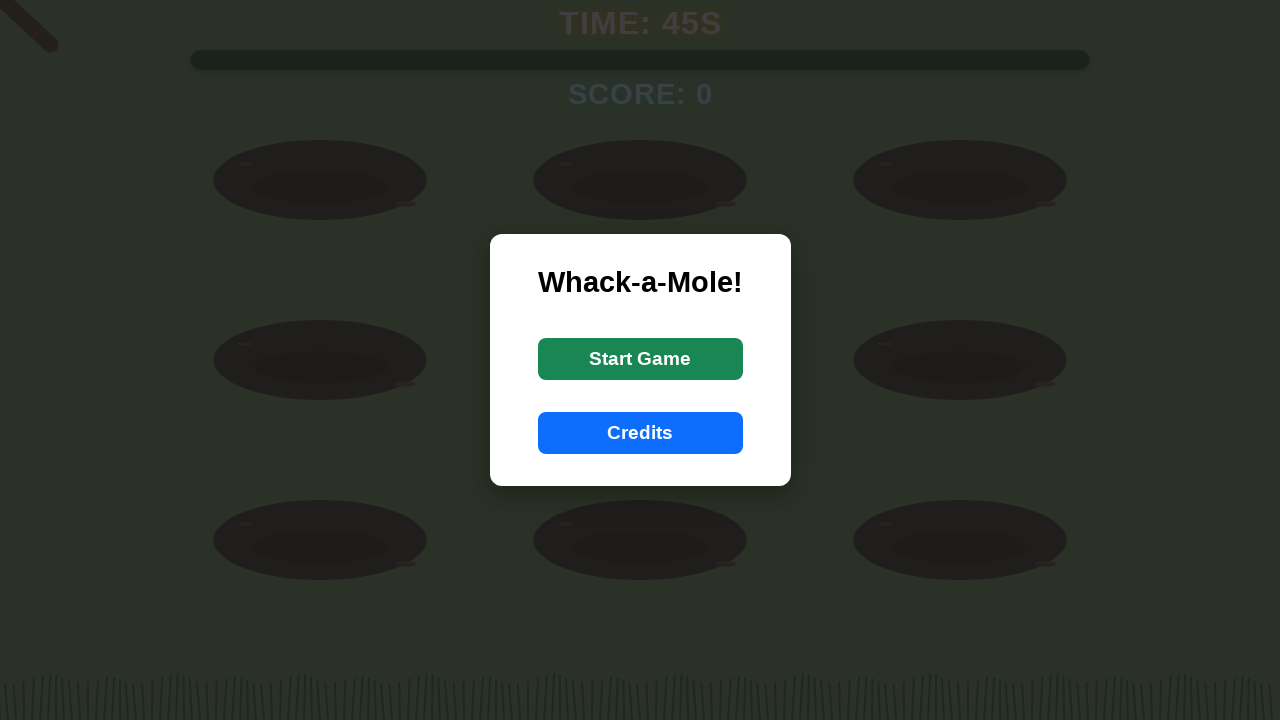

Waited for credit button to be visible
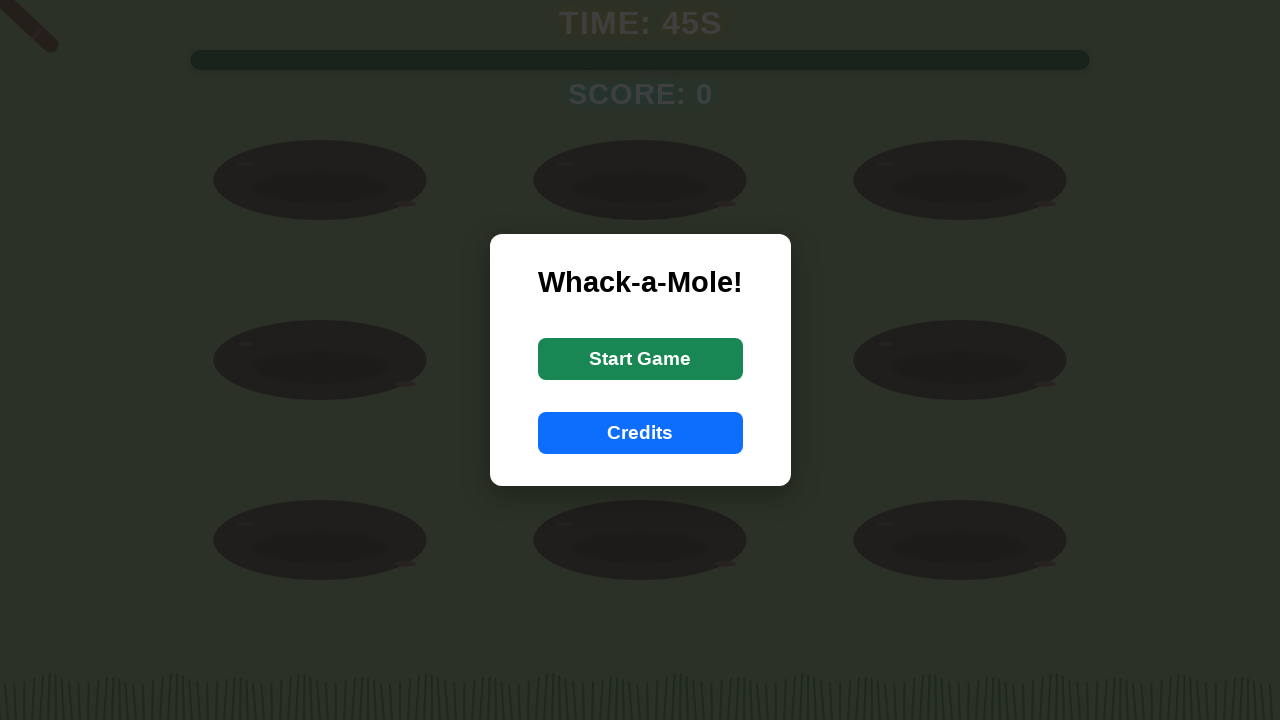

Clicked credit button at (640, 433) on #creditButton
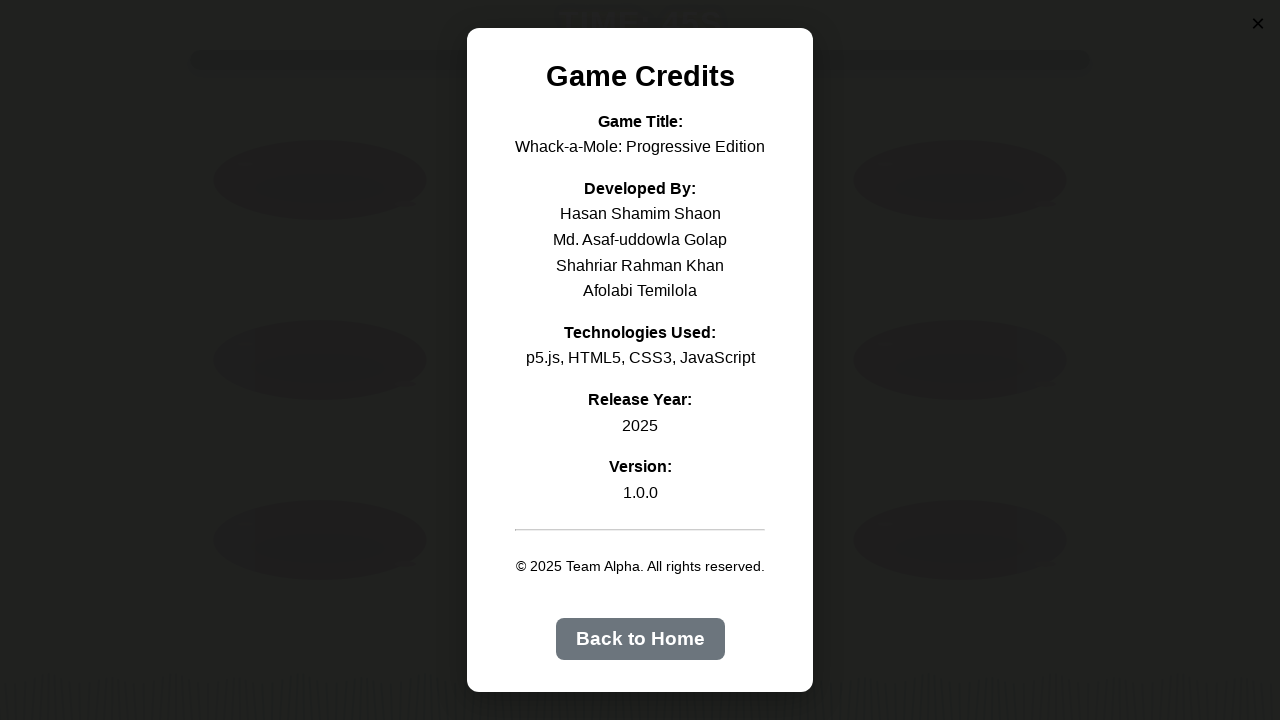

Waited for credit modal to be visible
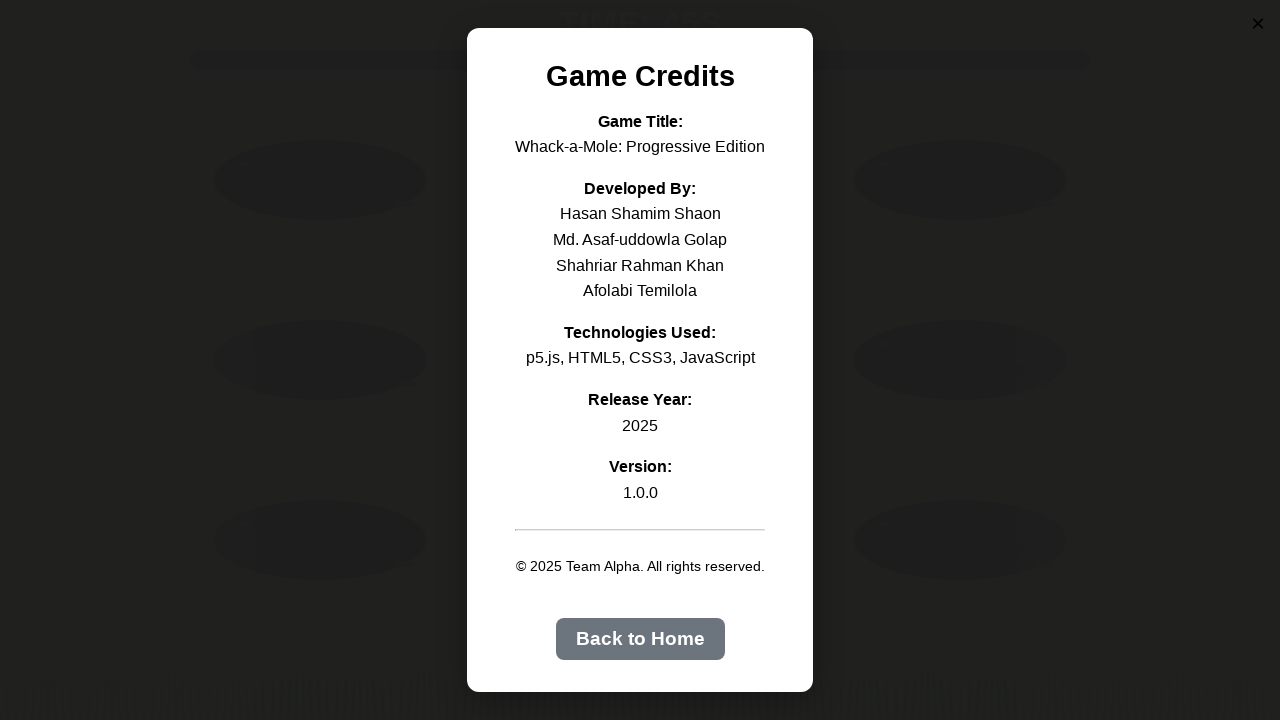

Retrieved credit modal text content
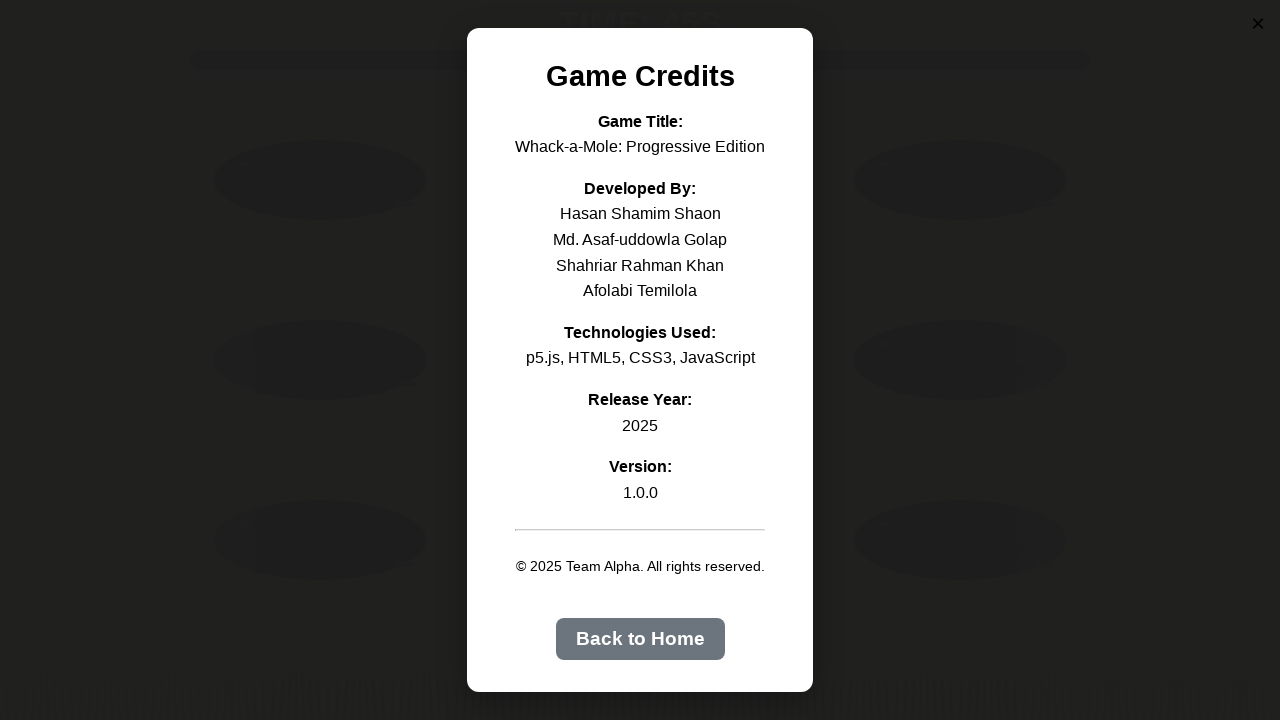

Verified modal contains 'Whack-a-Mole: Progressive Edition'
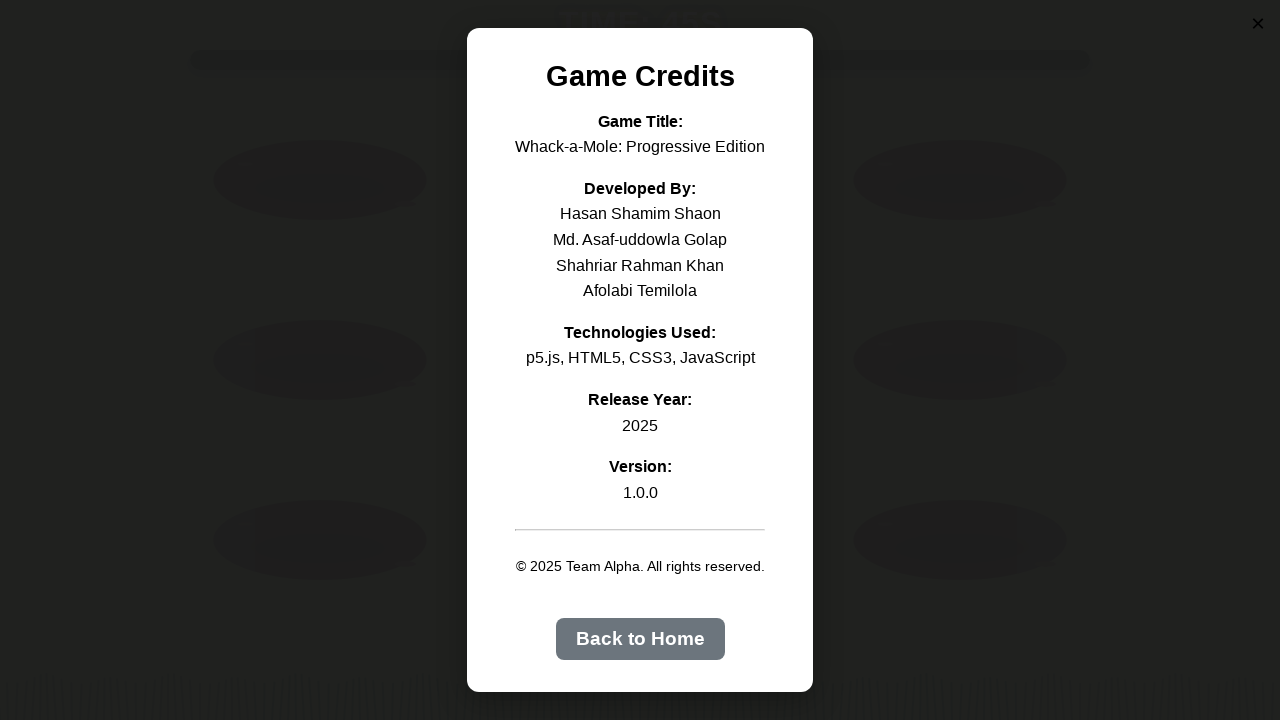

Verified modal contains 'Md. Asaf-uddowla Golap'
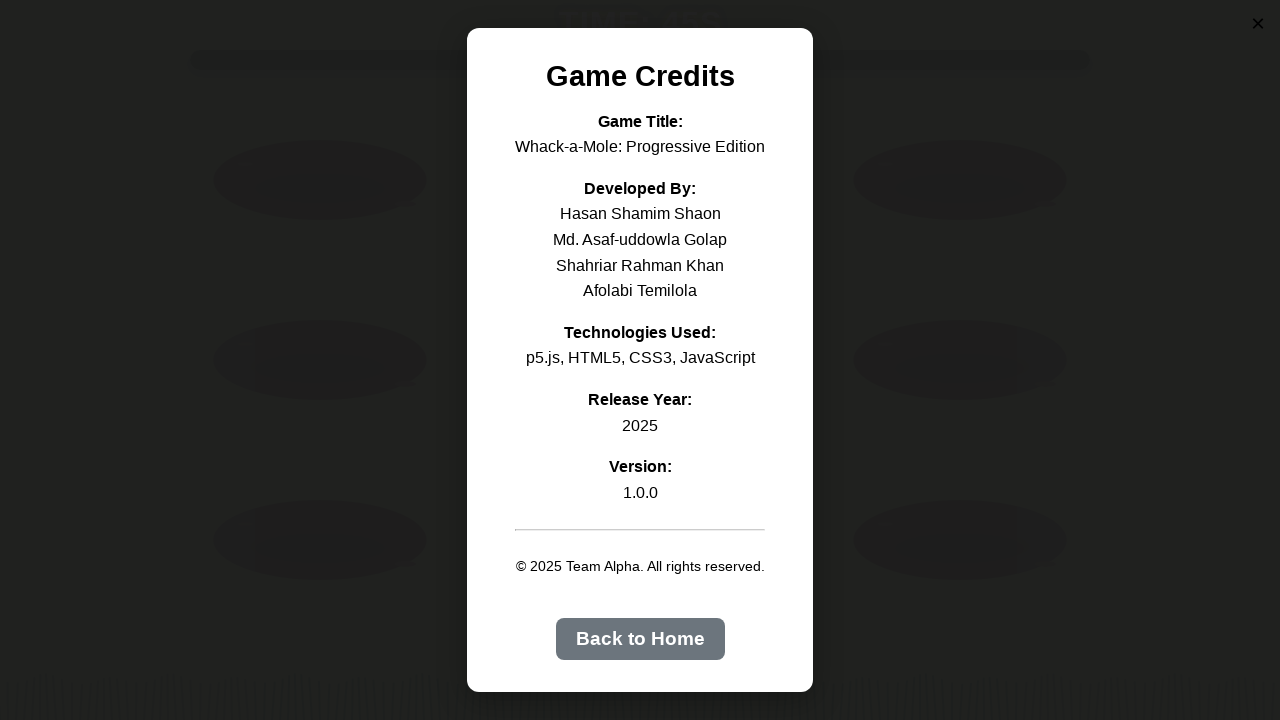

Verified modal contains '2025'
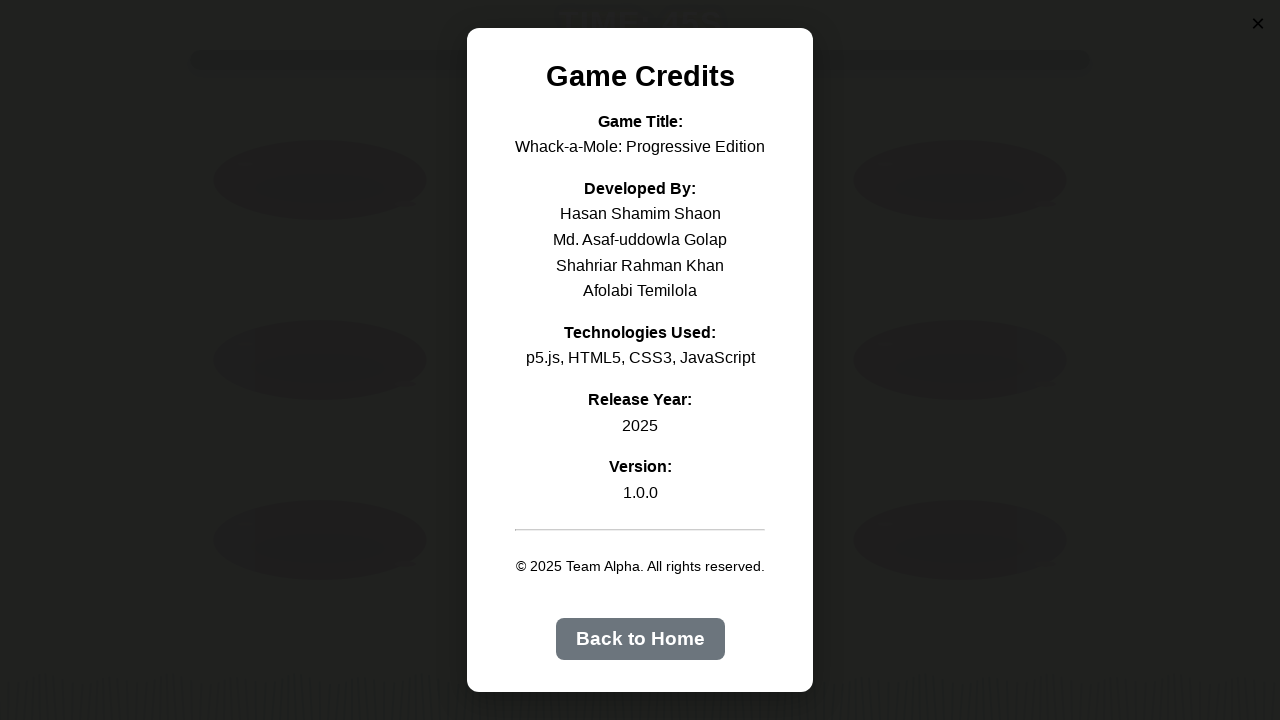

Verified modal contains '1.0.0'
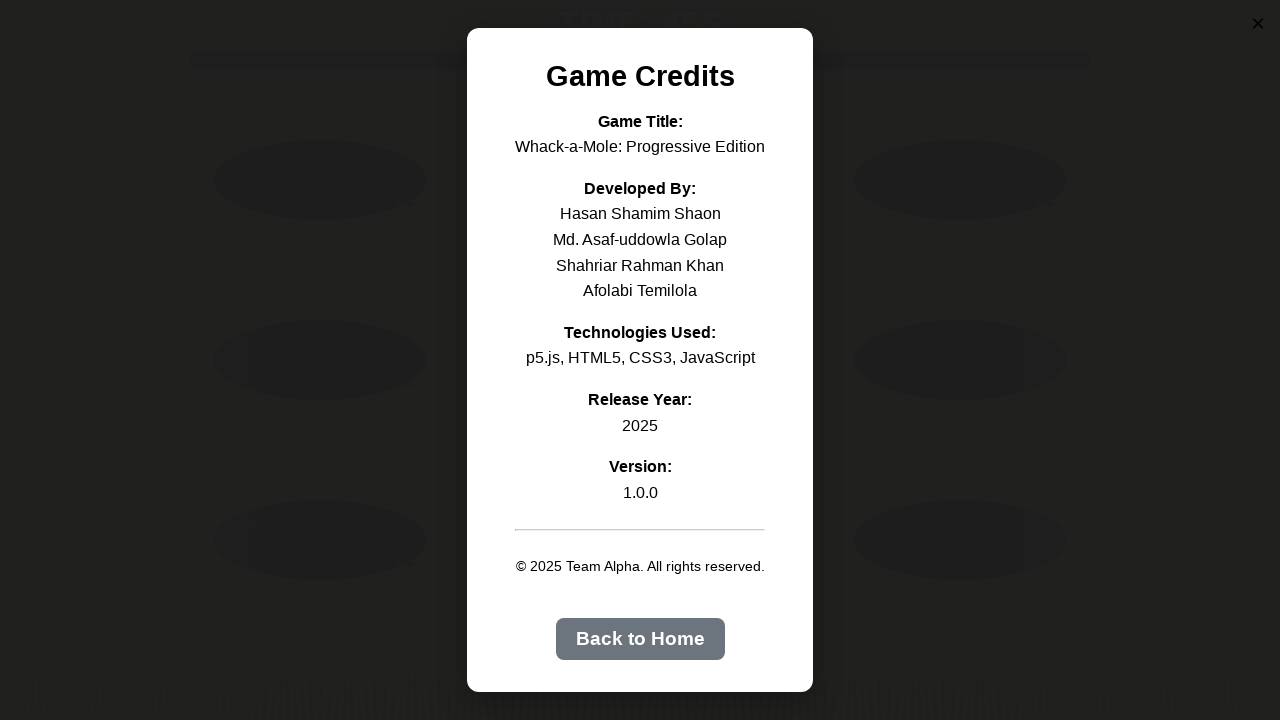

Verified modal contains '© 2025 Team Alpha. All rights reserved.'
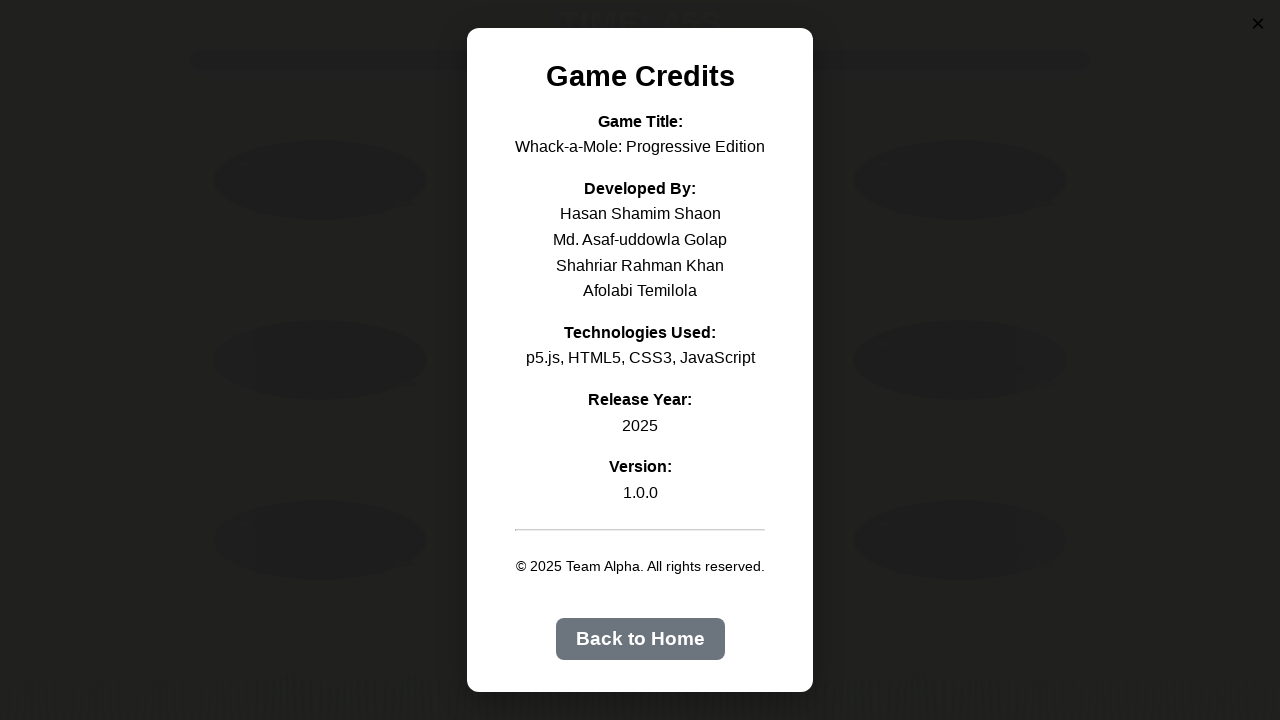

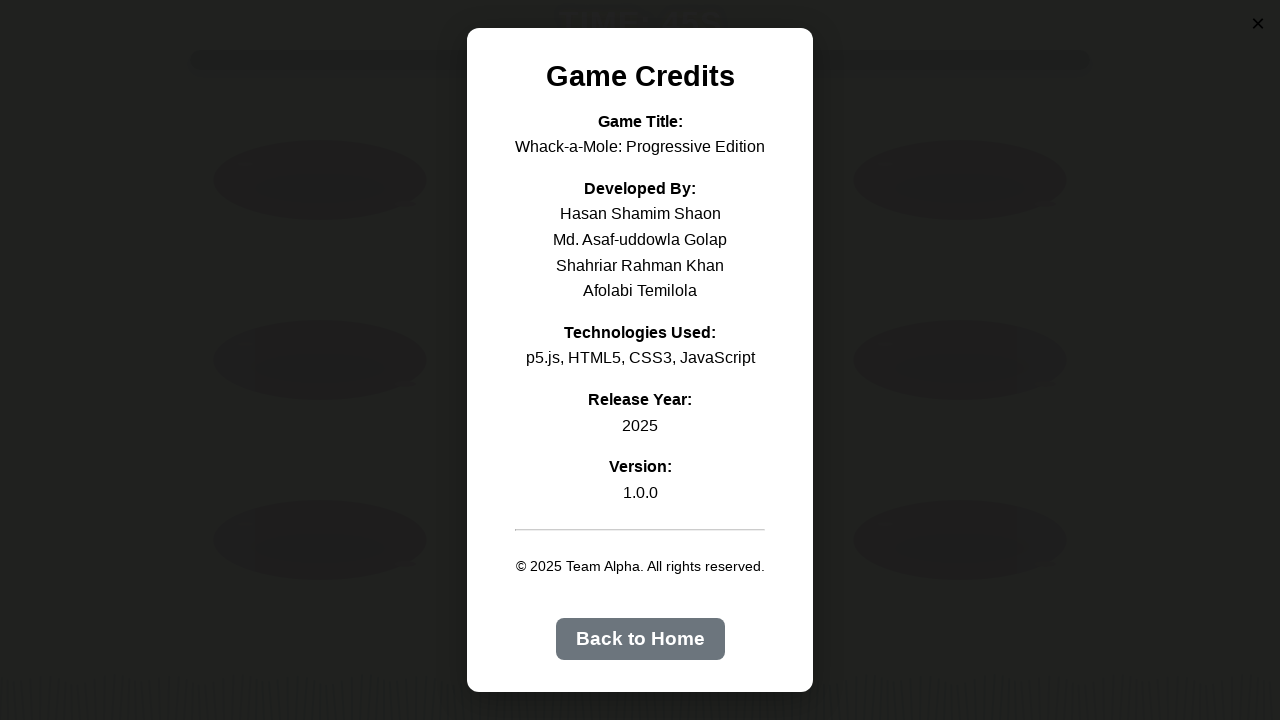